Tests form interactions on an Angular practice page including clicking checkboxes, selecting radio buttons, choosing dropdown options, filling password field, submitting the form, and then navigating to shop to add a product to cart.

Starting URL: https://rahulshettyacademy.com/angularpractice/

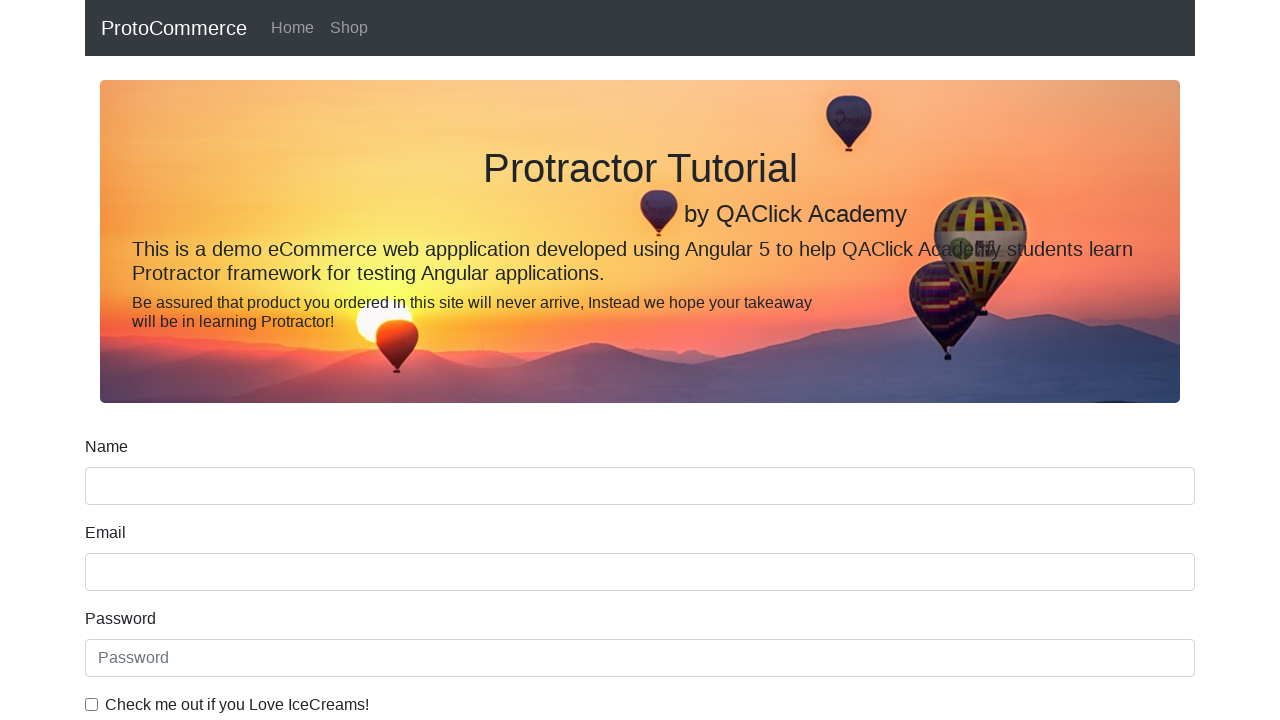

Clicked ice cream checkbox at (92, 704) on internal:label="Check me out if you Love IceCreams!"i
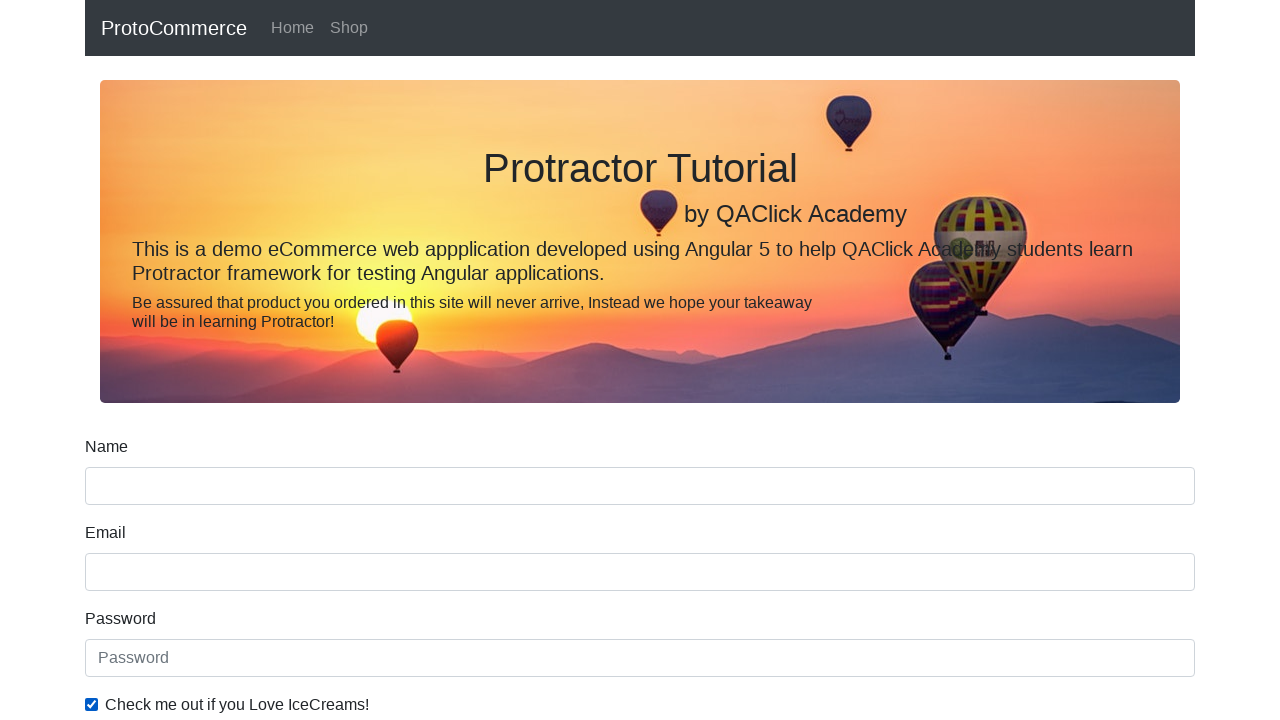

Selected 'Employed' radio button at (326, 360) on internal:label="Employed"i
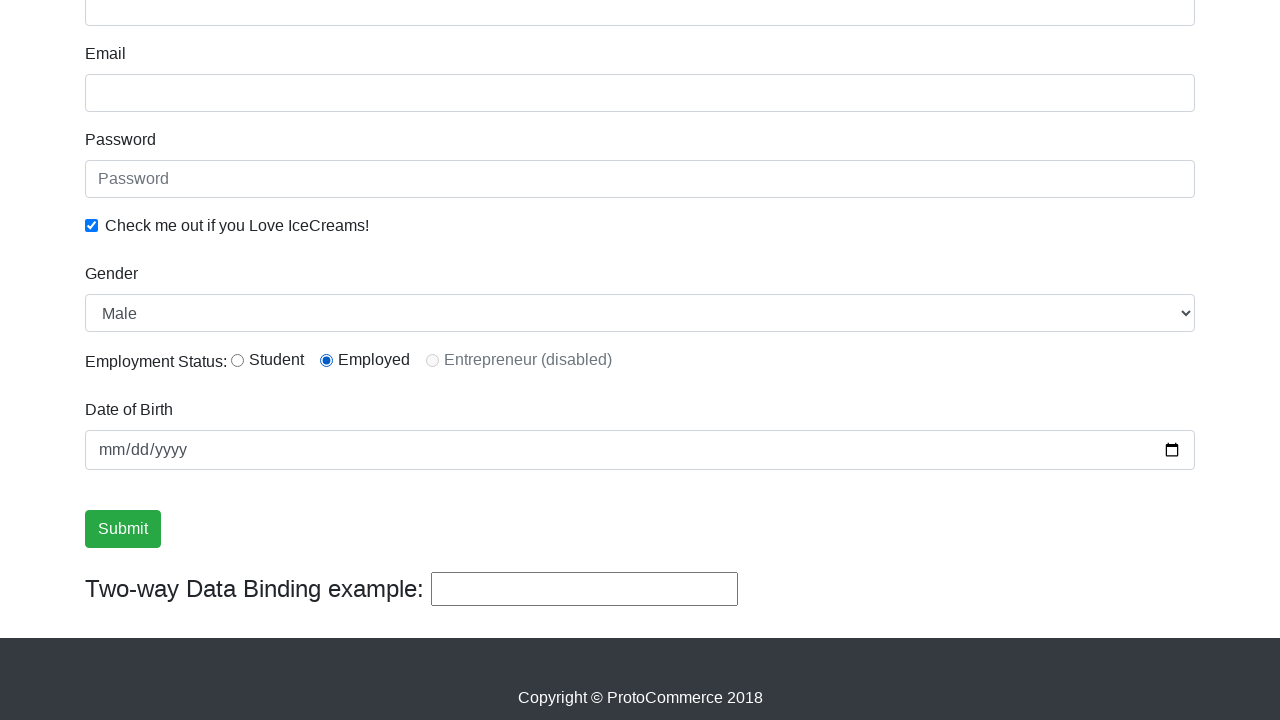

Selected 'Female' from Gender dropdown on internal:label="Gender"i
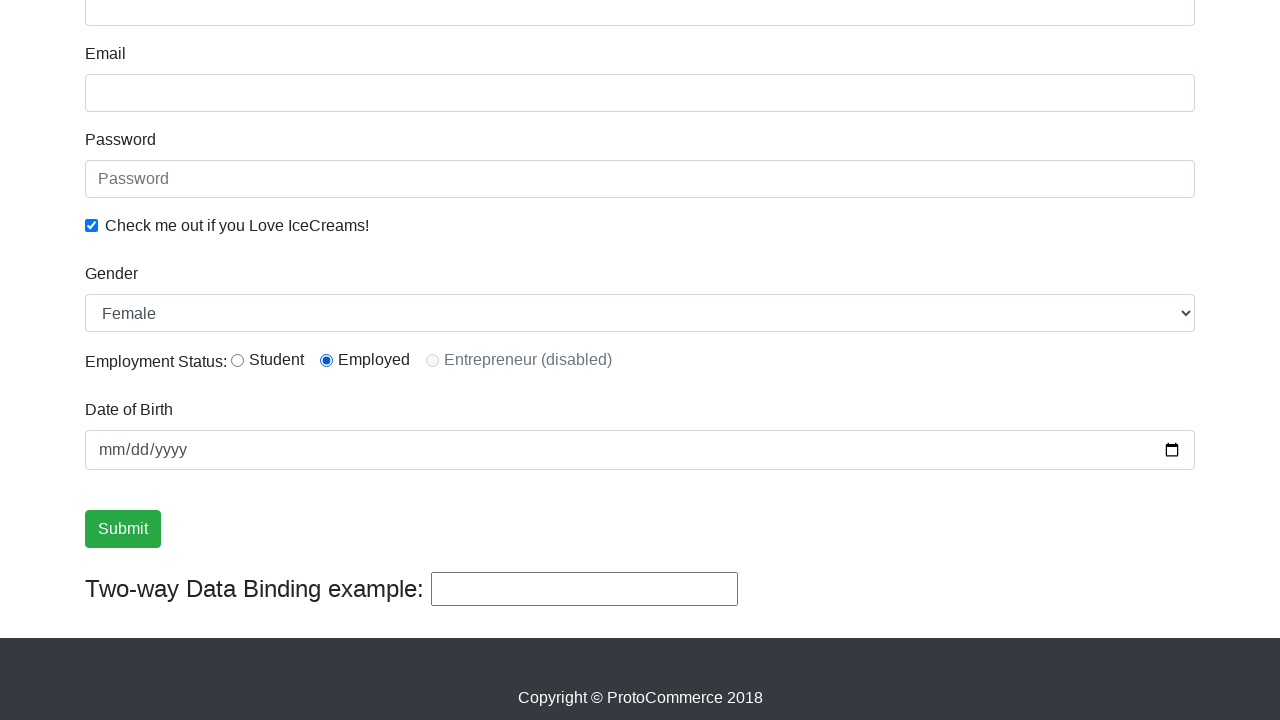

Filled password field with 'mira123' on internal:attr=[placeholder="Password"i]
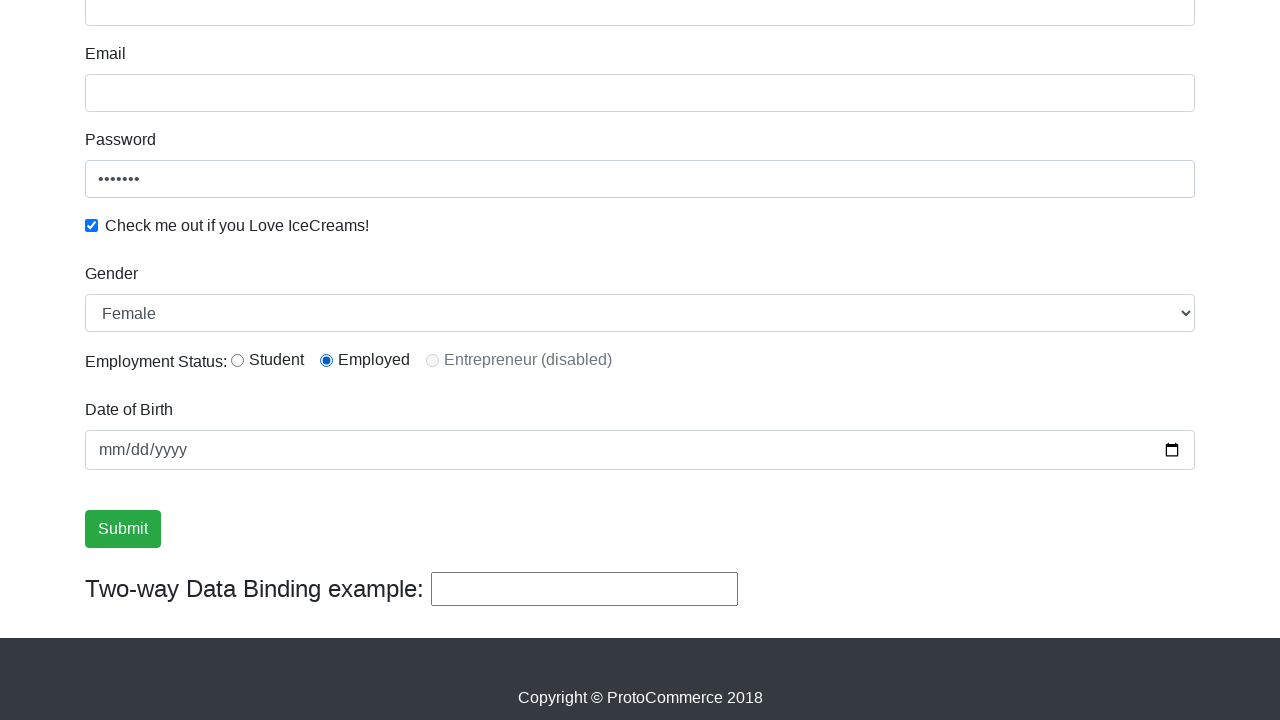

Clicked Submit button at (123, 529) on internal:role=button[name="Submit"i]
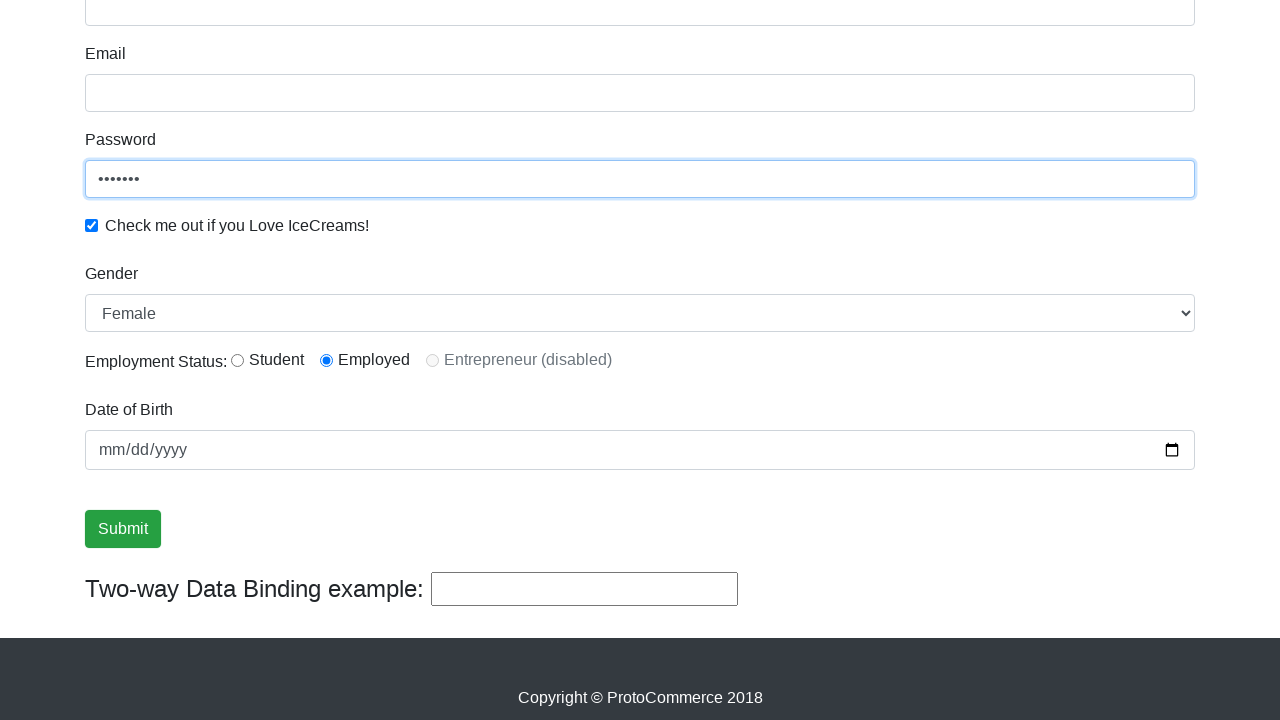

Form submission success message appeared
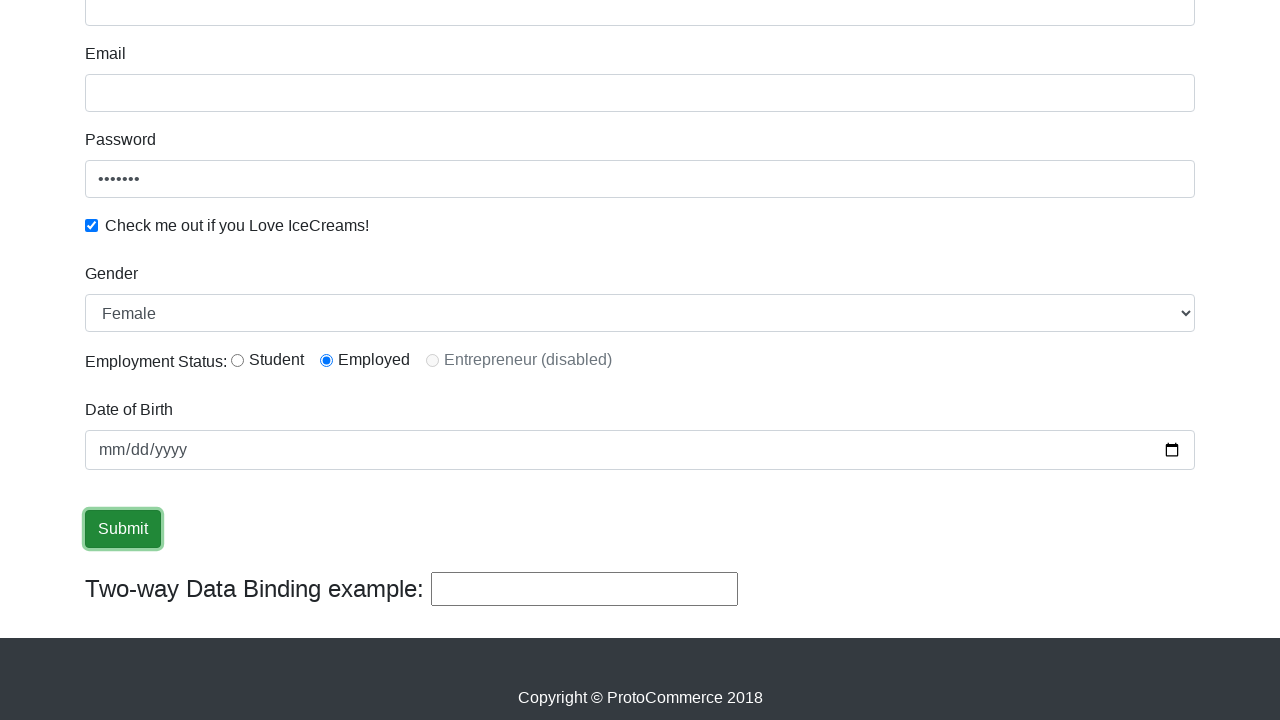

Clicked on Shop link at (349, 28) on internal:role=link[name="Shop"i]
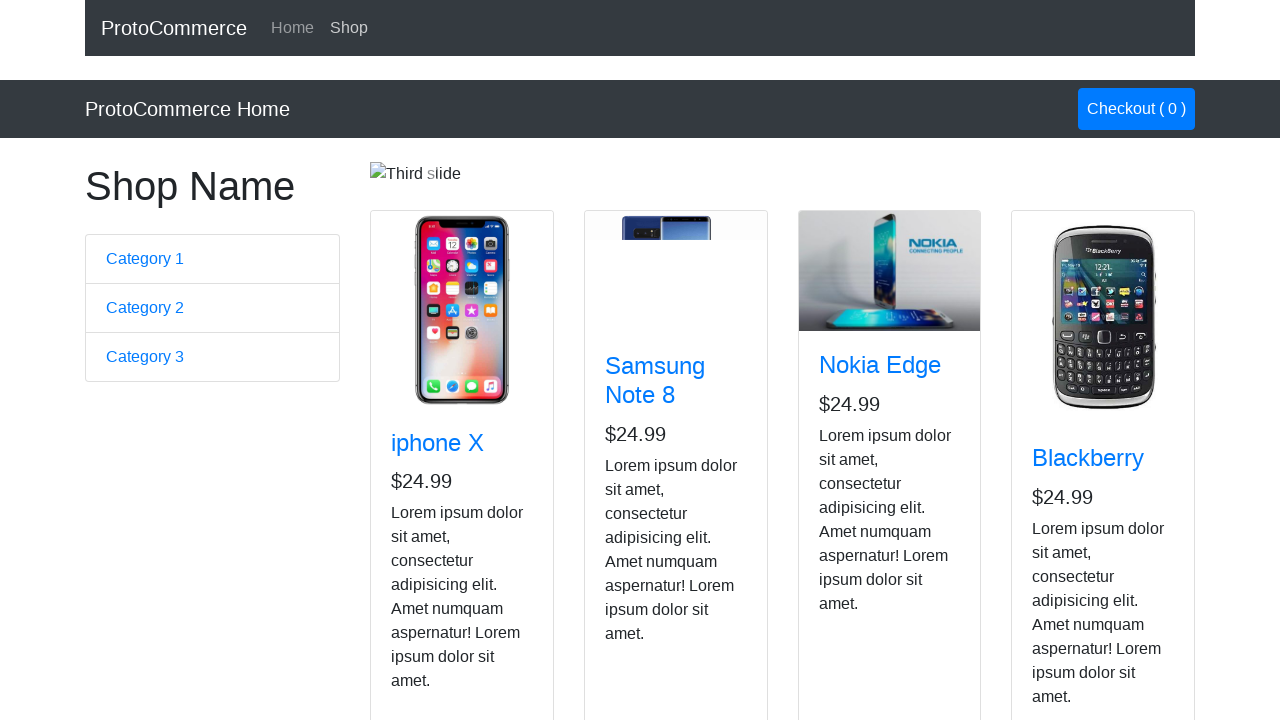

Clicked Add button on Nokia Edge product card at (854, 528) on app-card >> internal:has-text="Nokia Edge"i >> internal:role=button
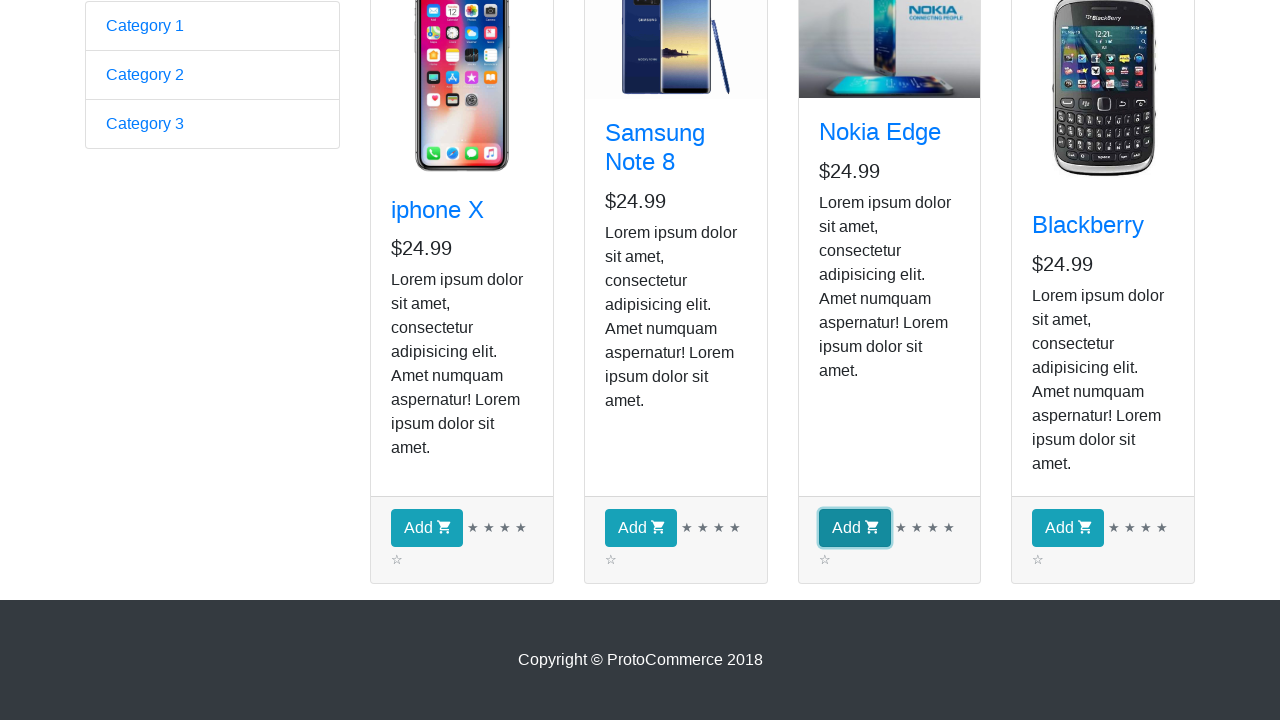

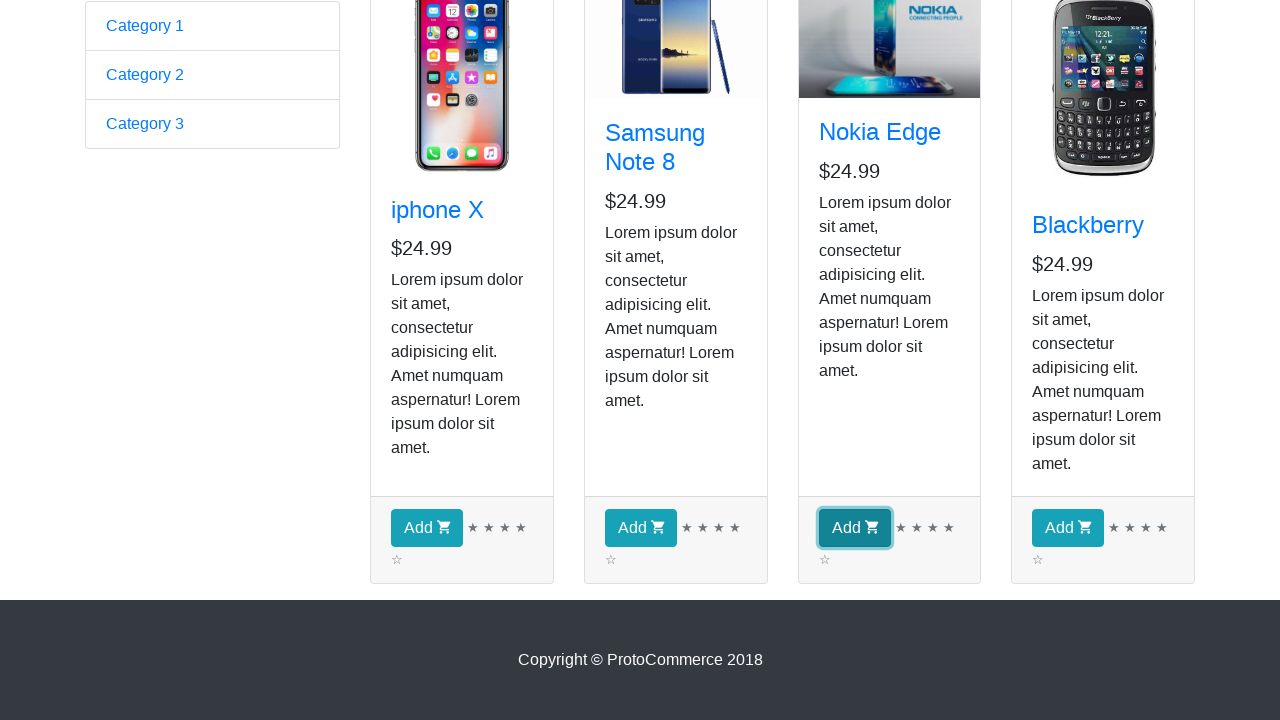